Tests radio button functionality by clicking on the "Impressive" radio button option on a demo QA page

Starting URL: https://demoqa.com/radio-button

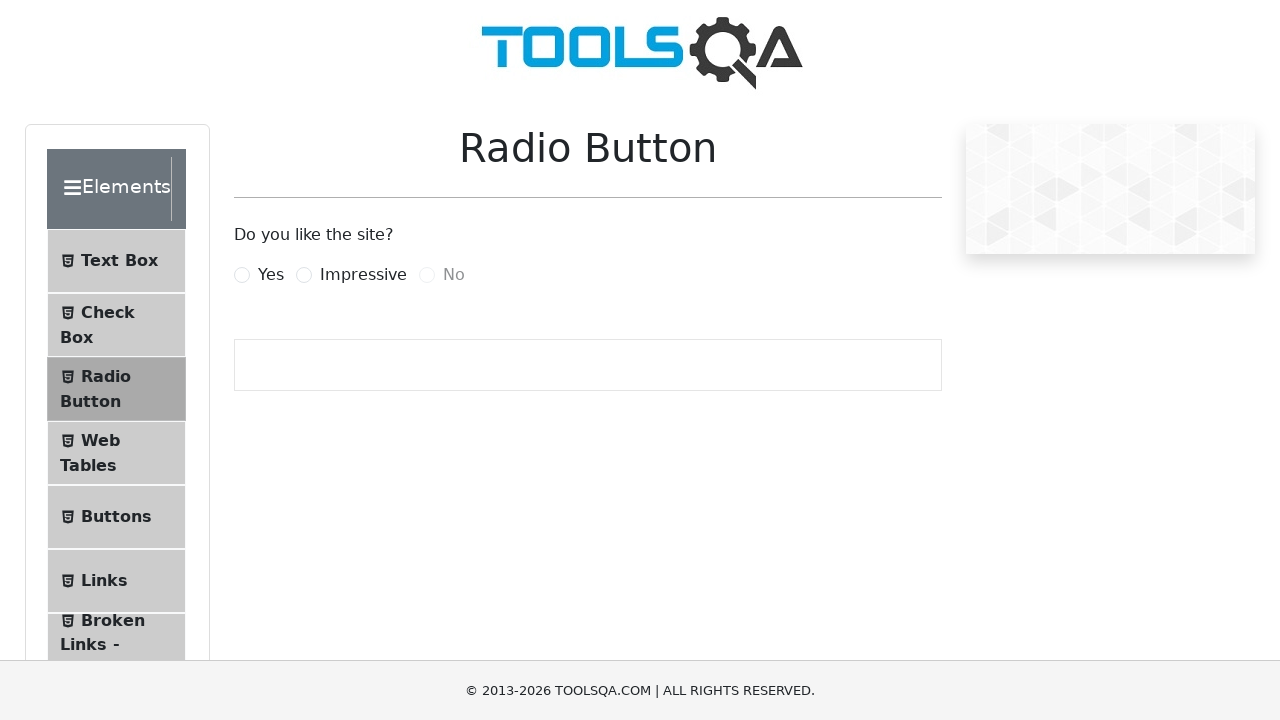

Waited for 'Impressive' radio button to load on the page
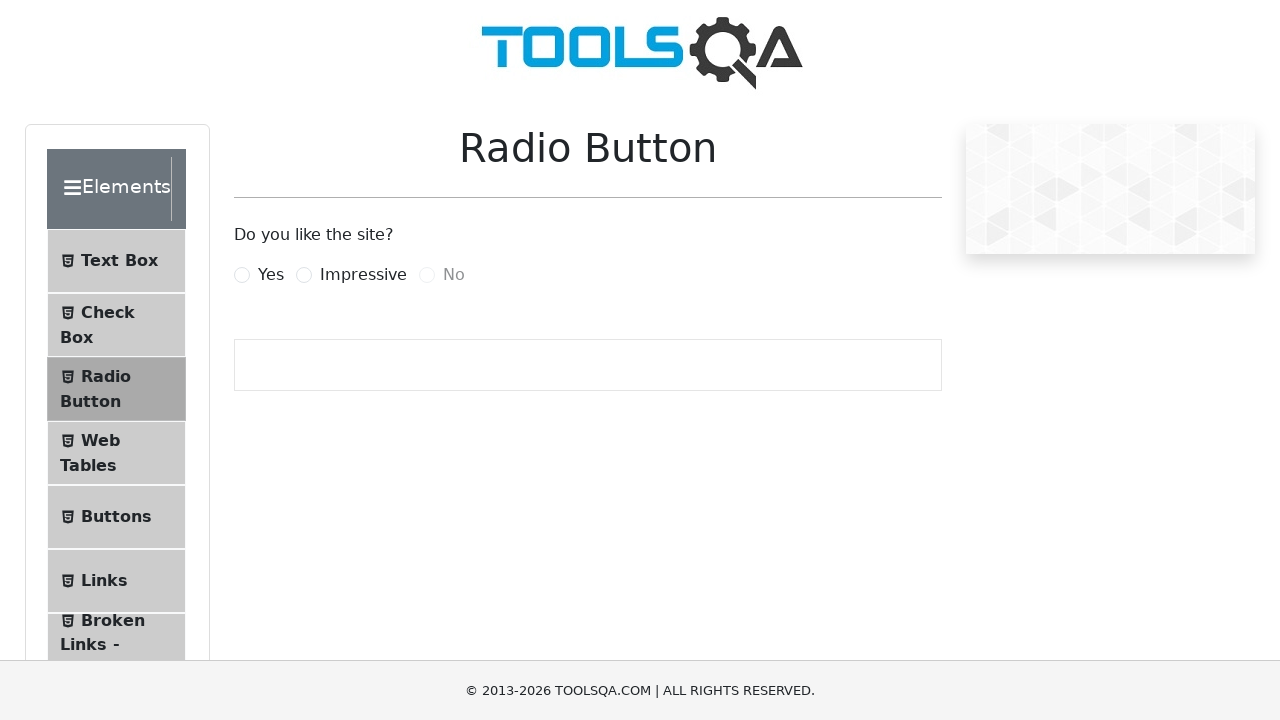

Clicked on the 'Impressive' radio button option at (363, 275) on xpath=//label[@for='impressiveRadio']
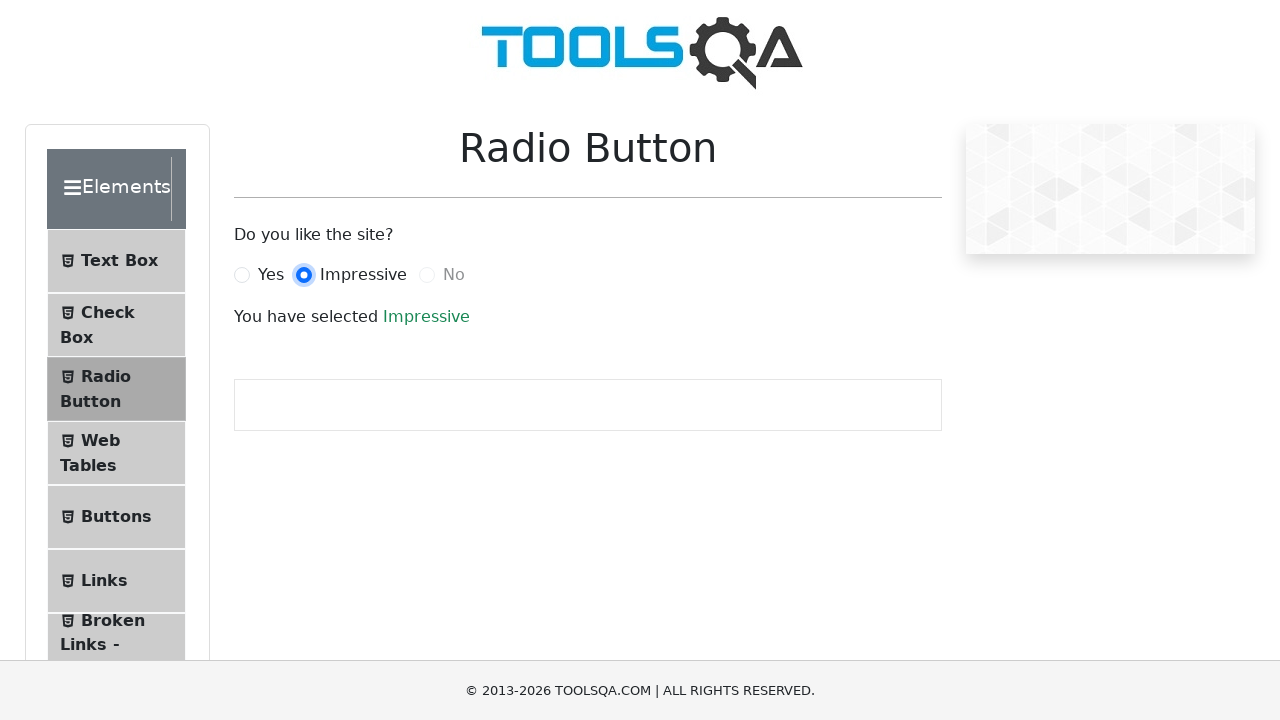

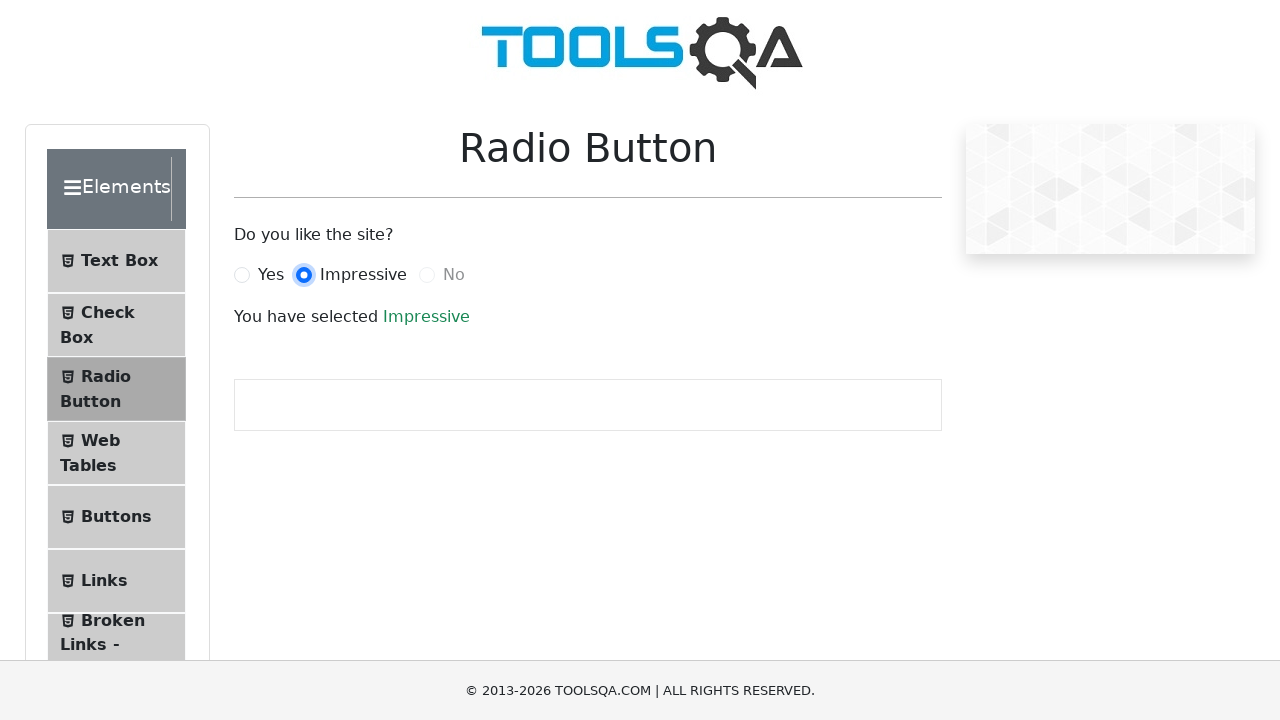